Tests progress bar synchronization by starting a progress bar, waiting for it to complete to 100%, and then verifying the reset button appears

Starting URL: https://demoapps.qspiders.com/ui/table?scenario=1

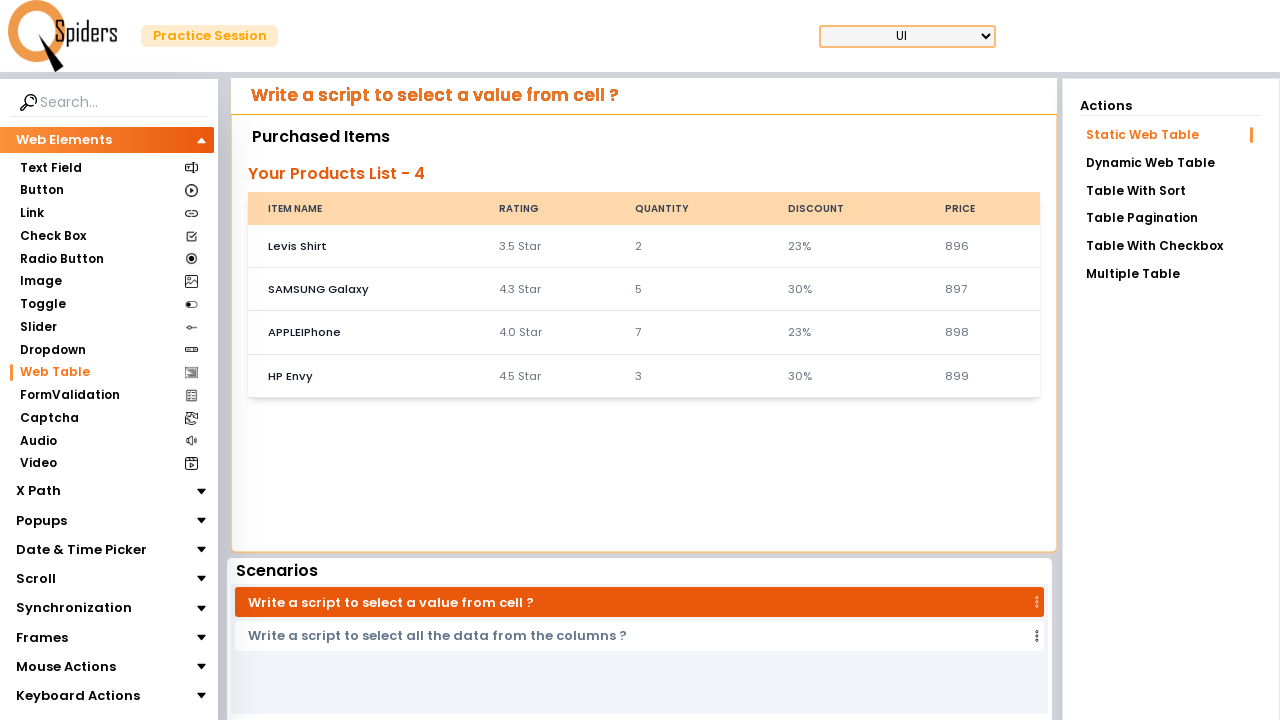

Navigated to progress bar test URL
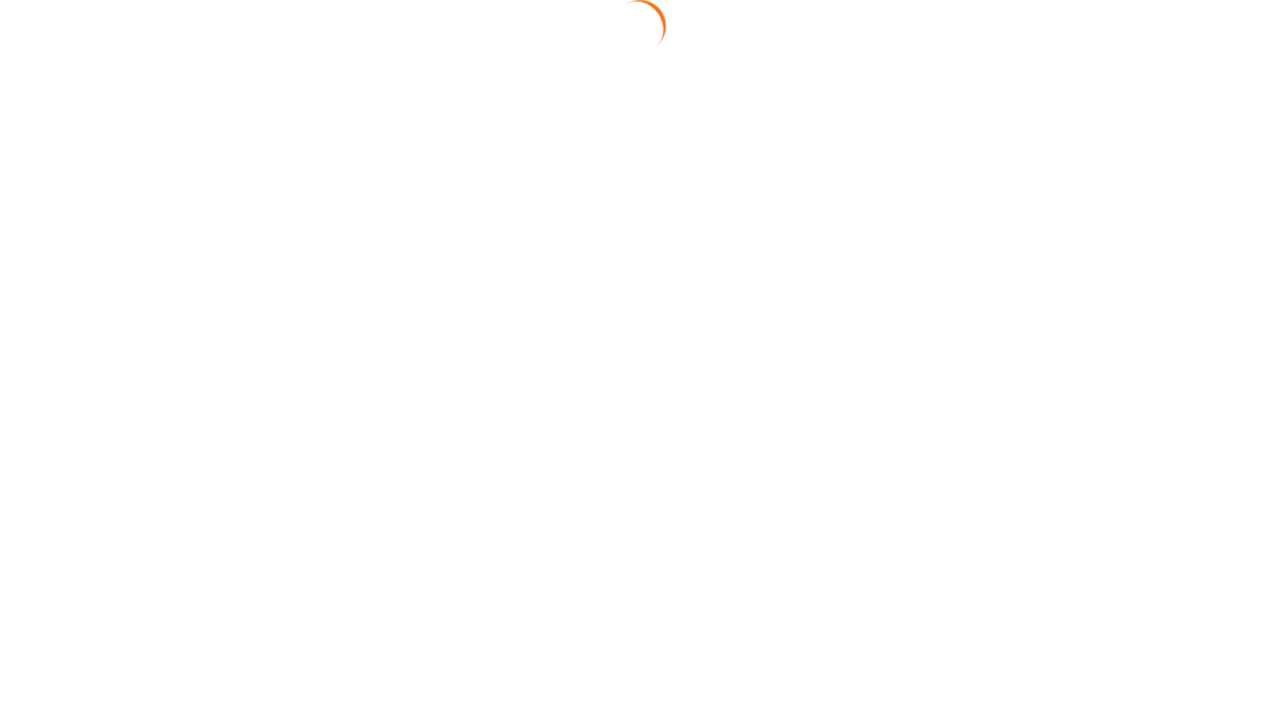

Clicked on Synchronization section at (74, 608) on xpath=//section[text()='Synchronization']
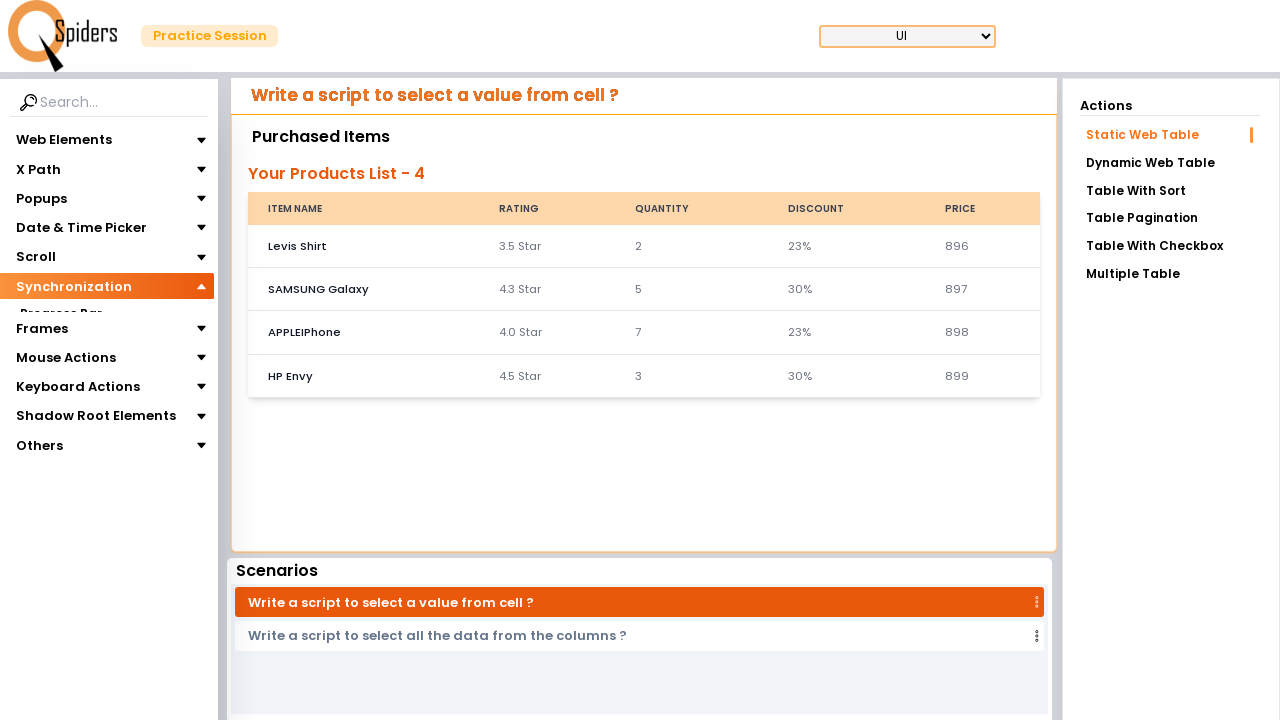

Clicked on Progress Bar section at (60, 314) on xpath=//section[text()='Progress Bar']
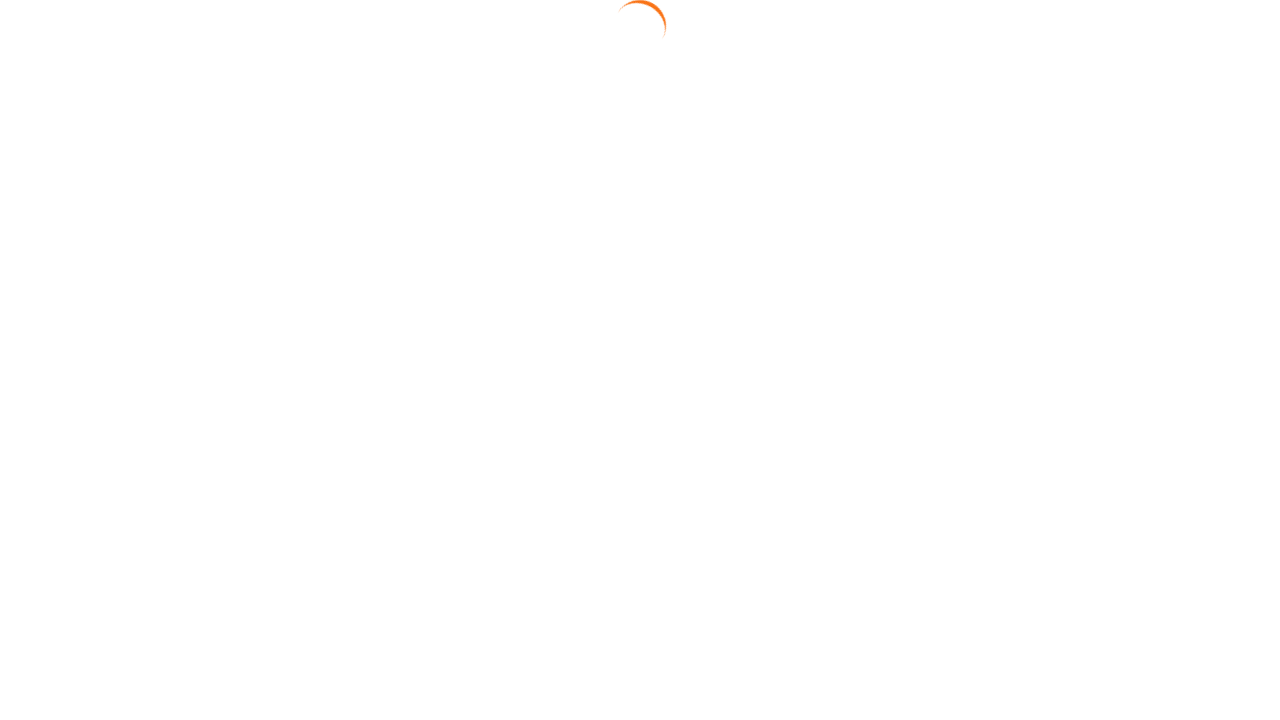

Clicked Start button to begin progress bar at (612, 218) on xpath=//button[text()='Start']
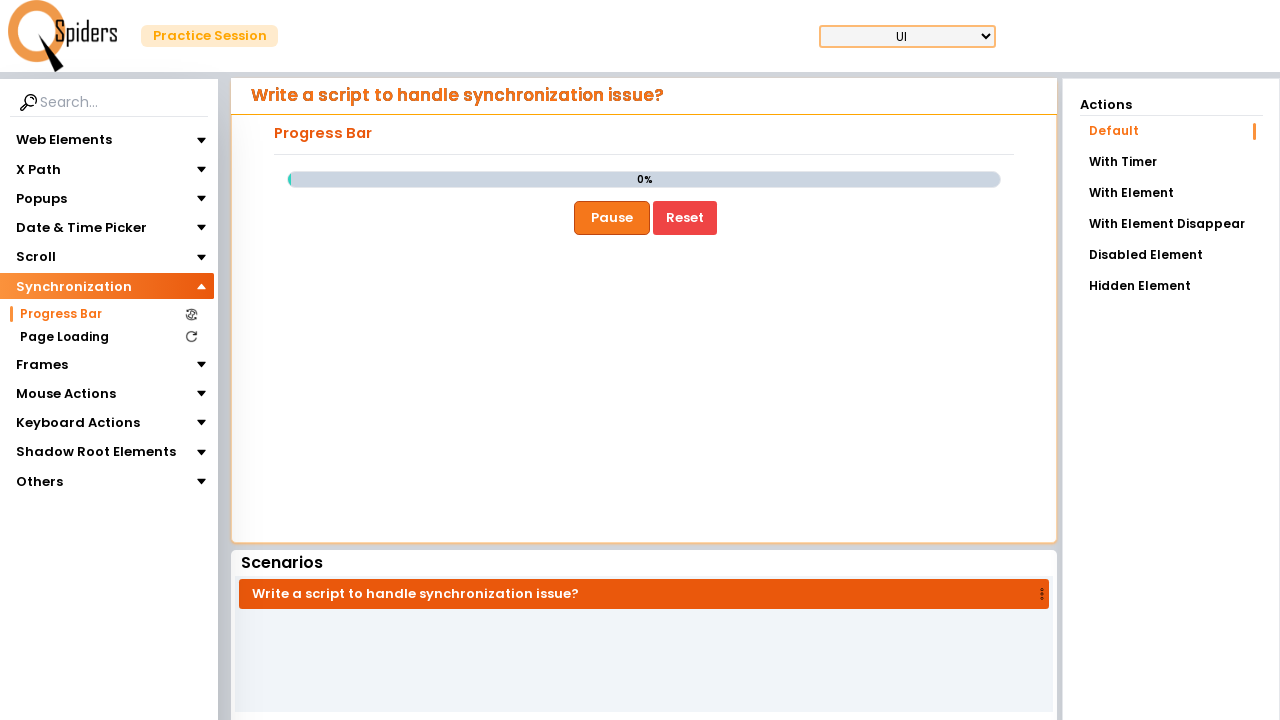

Progress bar reached 100% completion
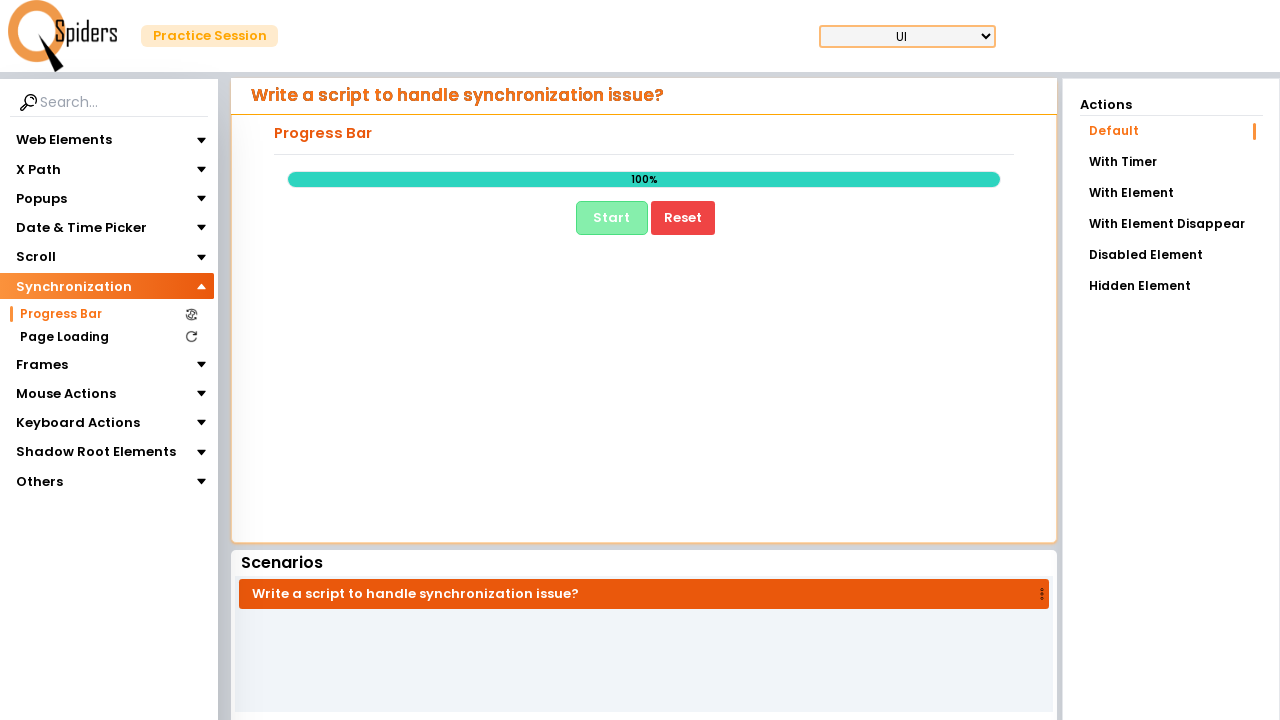

Verified Reset button is present after progress bar completion
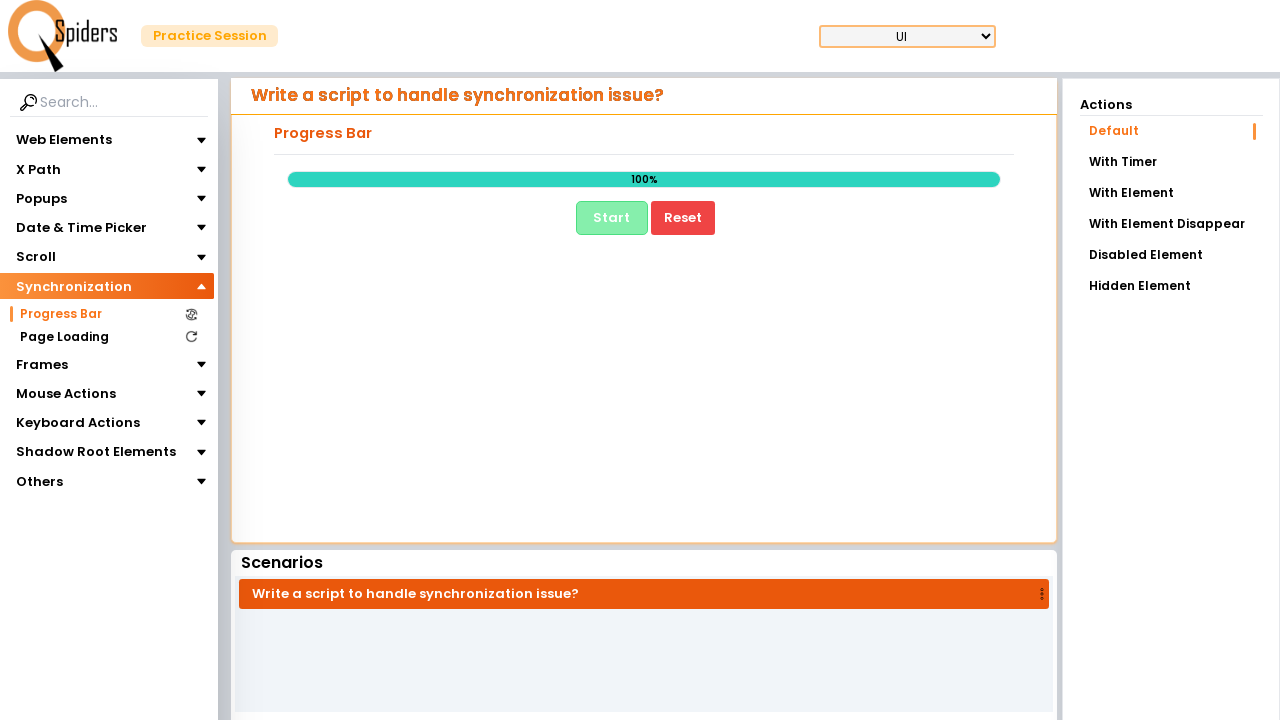

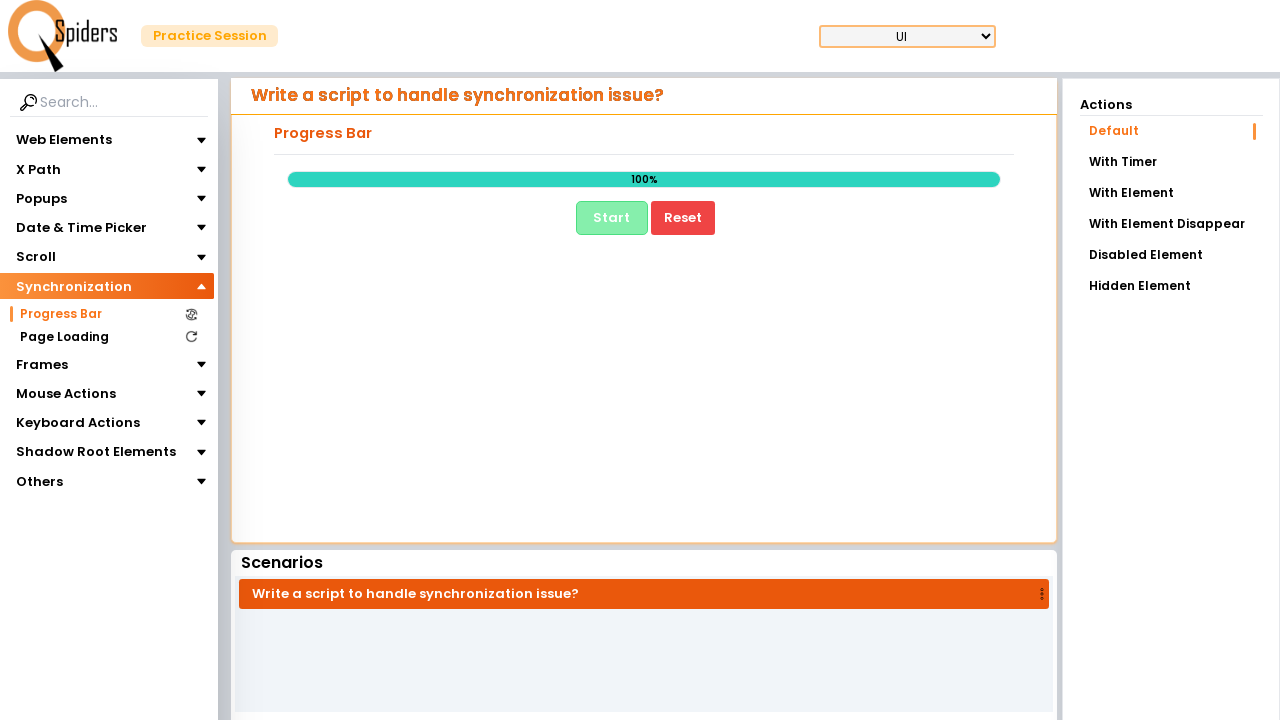